Tests that all images load correctly on a loading-images demo page by waiting for the 4th image to appear, then retrieves and verifies the src attribute of the award image.

Starting URL: https://bonigarcia.dev/selenium-webdriver-java/loading-images.html

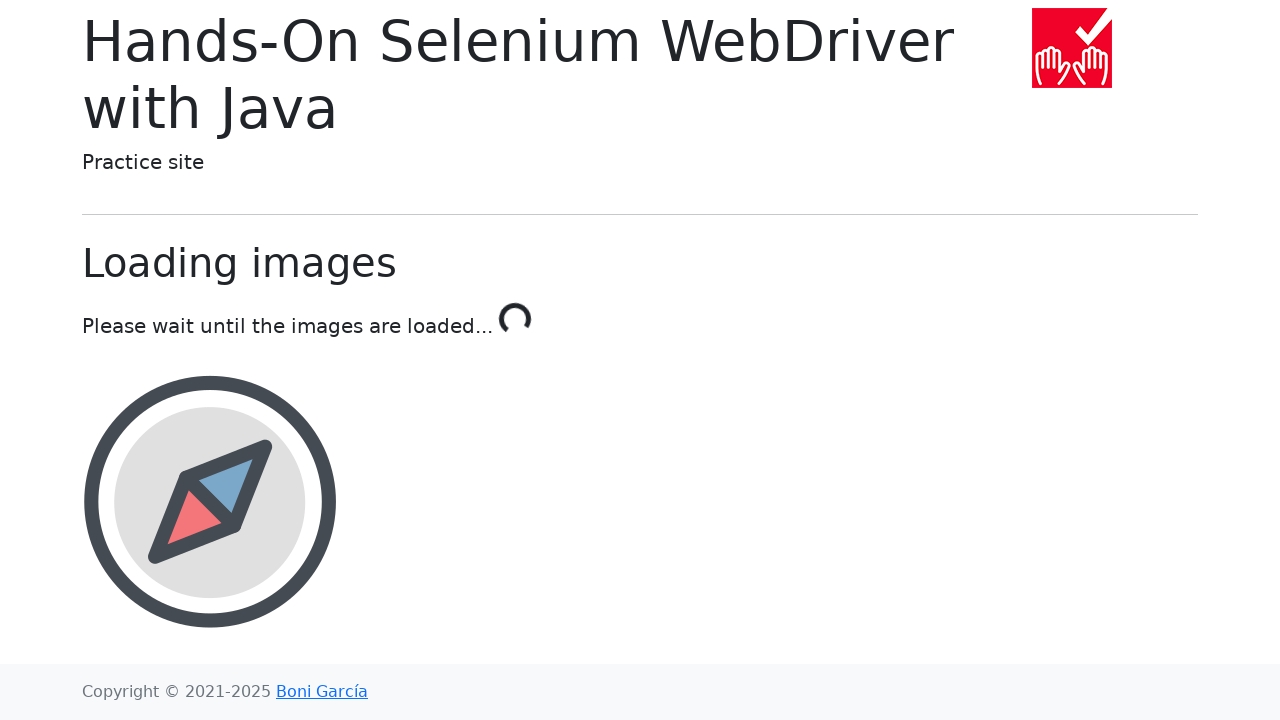

Waited for 4th image to load in image container
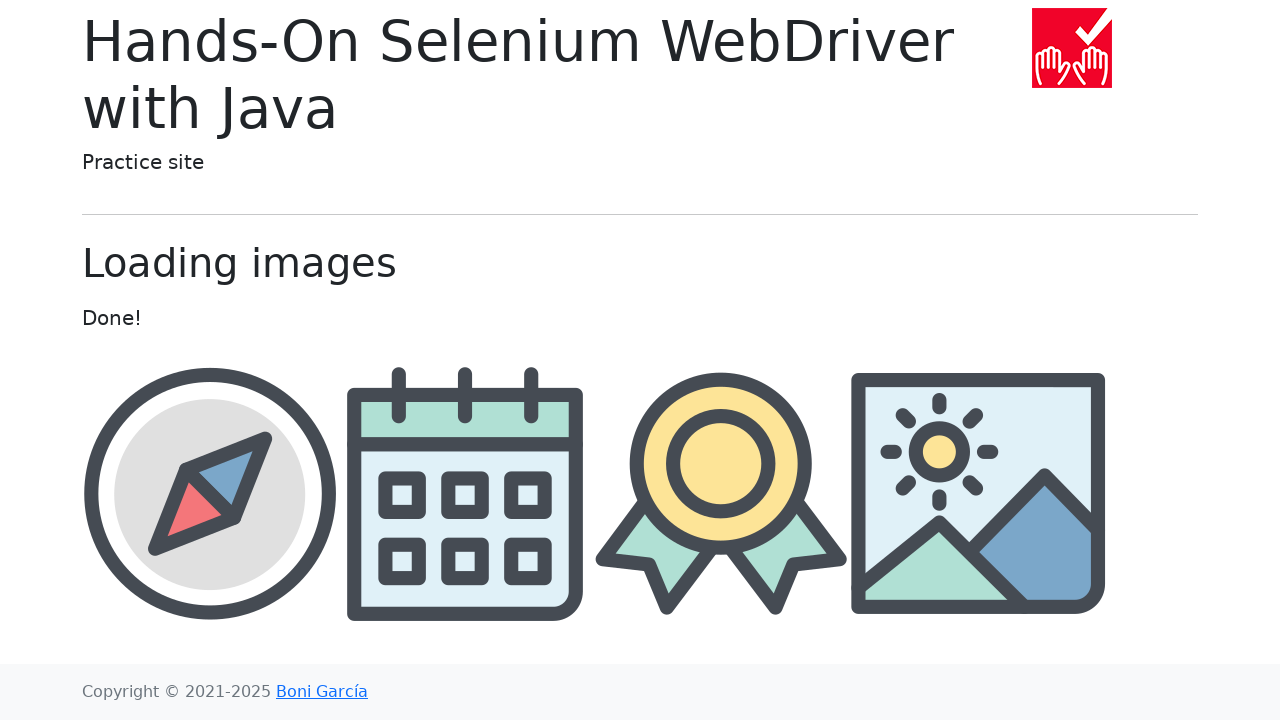

Located award image element
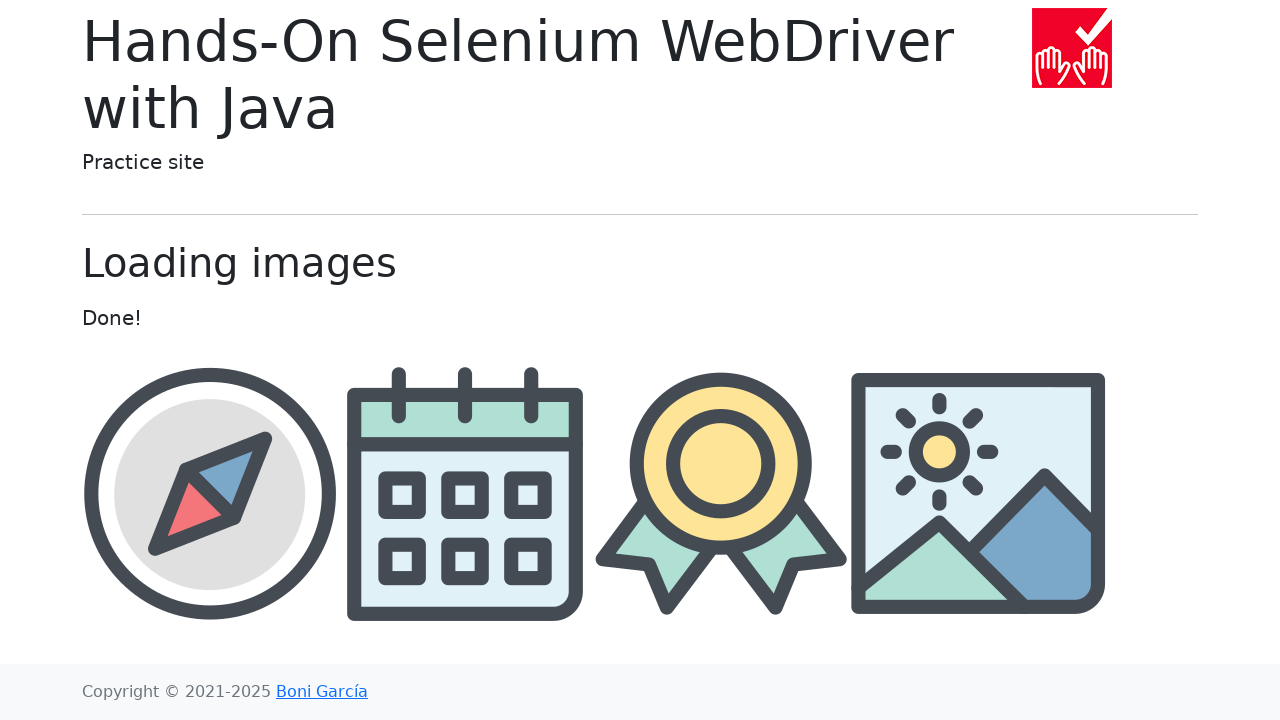

Retrieved src attribute from award image
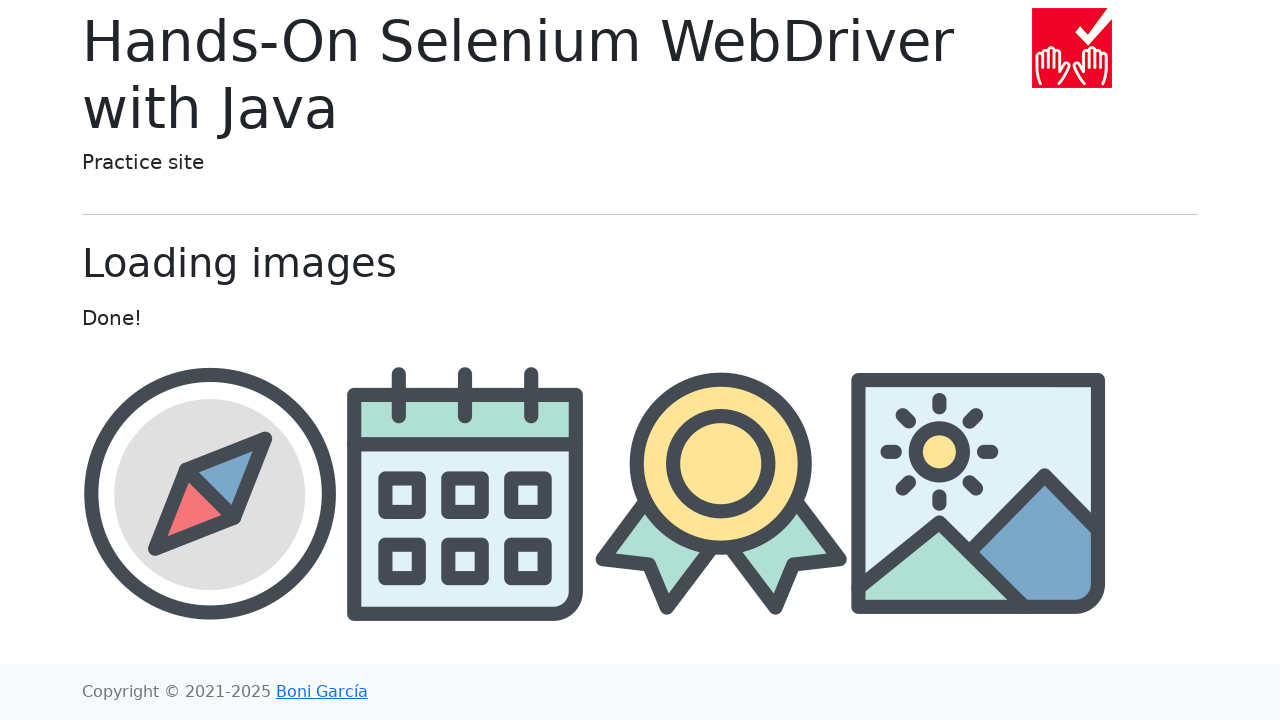

Printed award image src: img/award.png
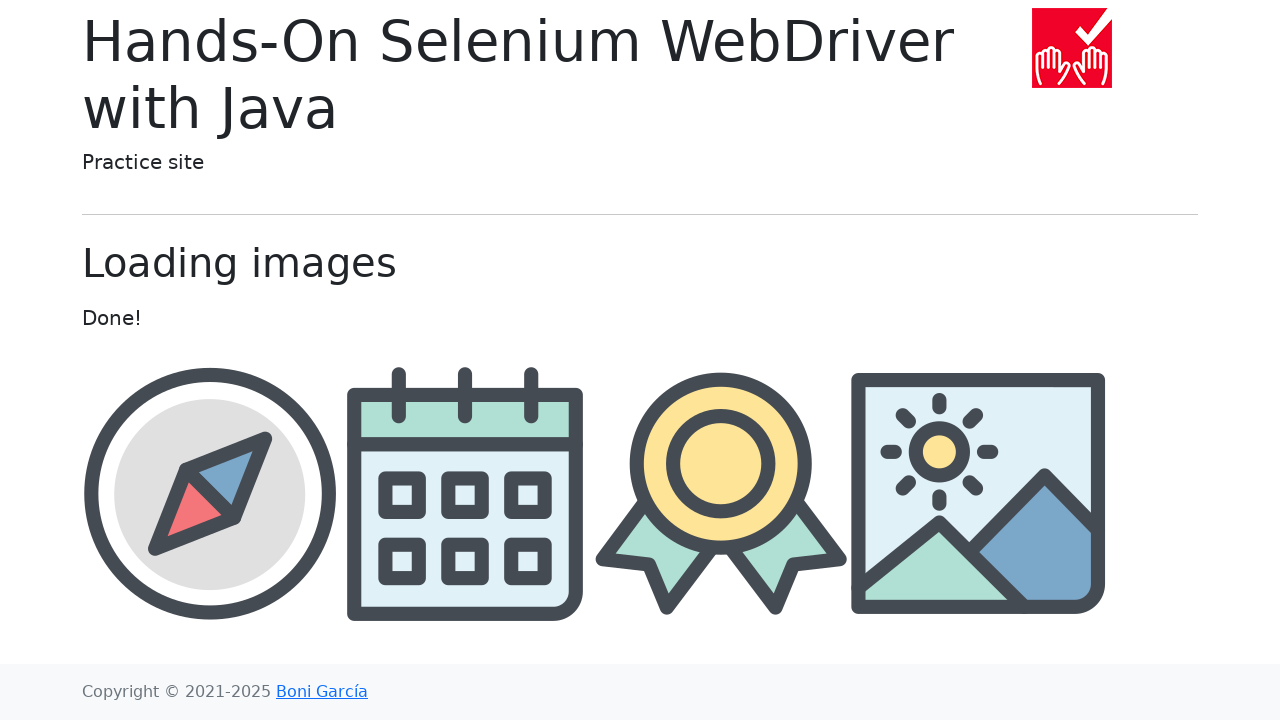

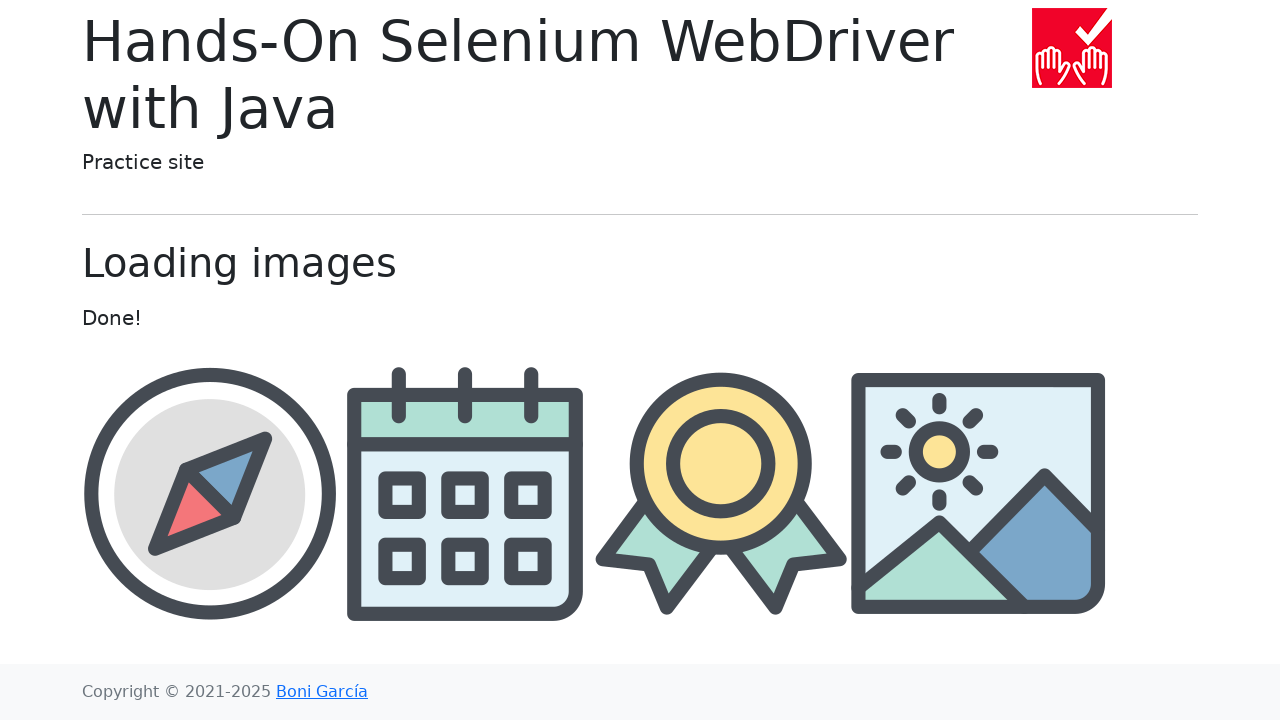